Tests successful contact form submission by filling mandatory fields and verifying the success message

Starting URL: https://jupiter.cloud.planittesting.com

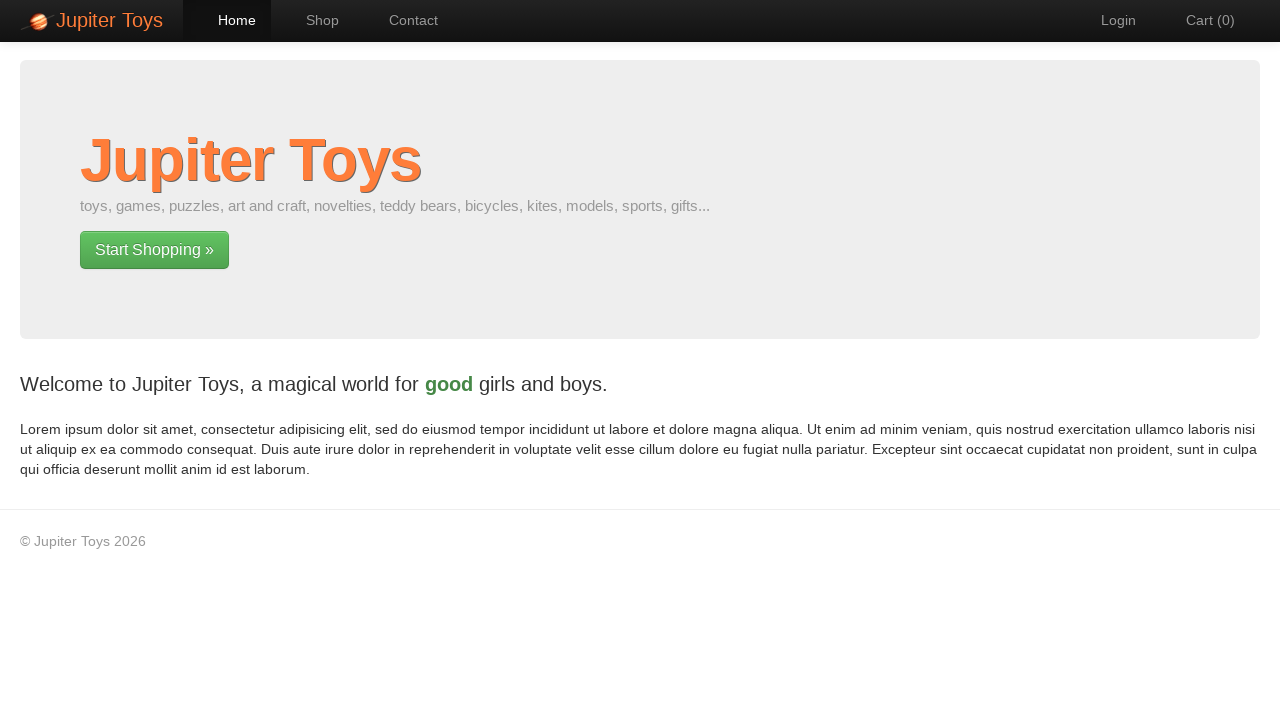

Clicked on Contact link to navigate to contact form at (404, 20) on text=Contact
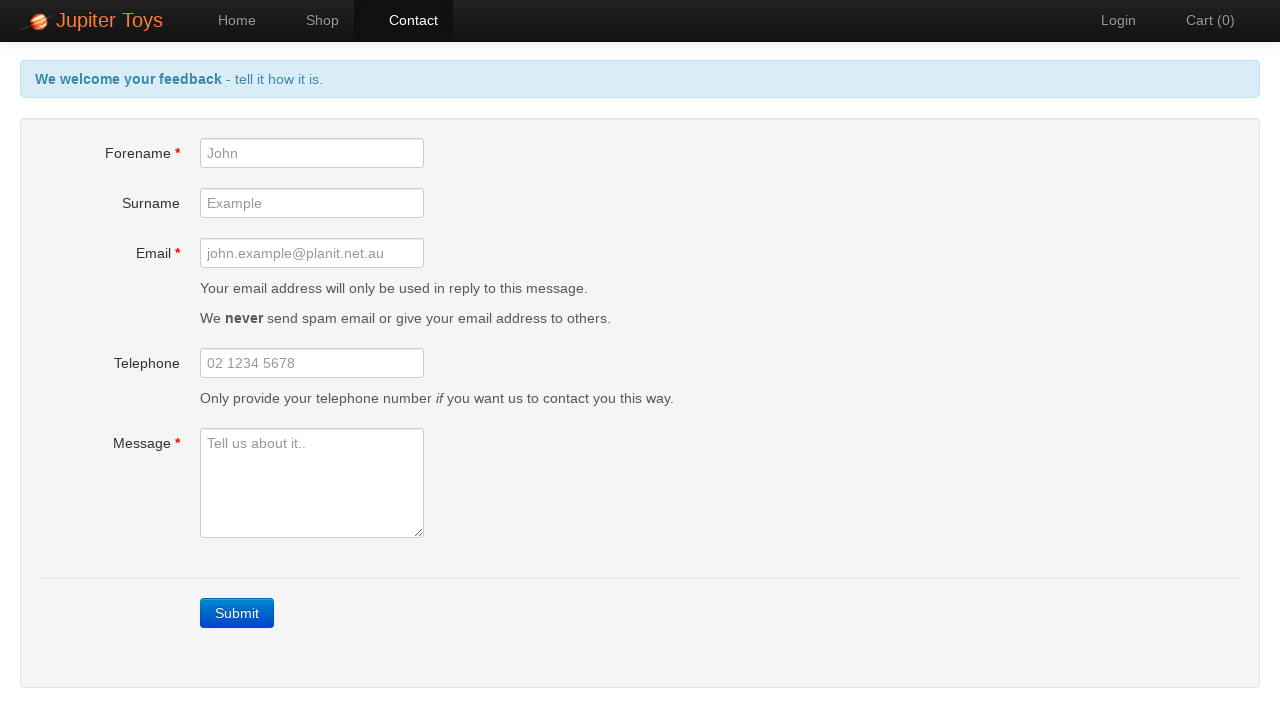

Filled forename field with 'John' on #forename
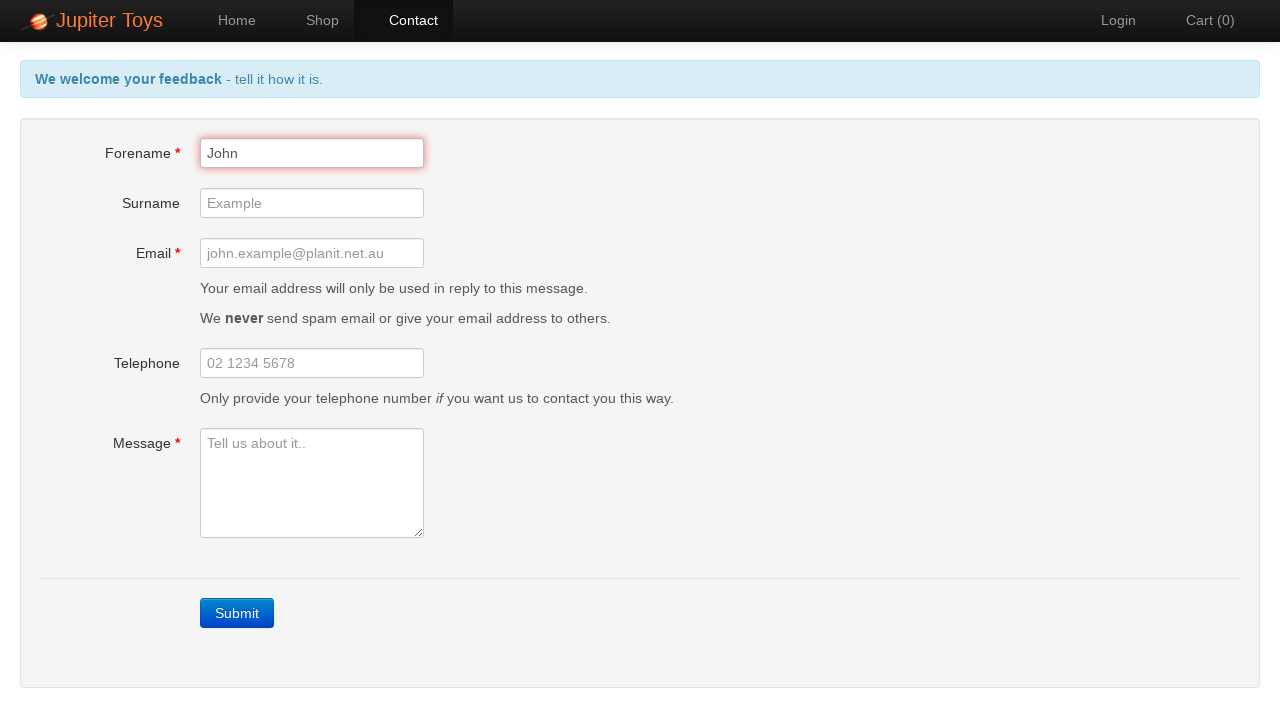

Filled email field with 'john@gmail.com' on #email
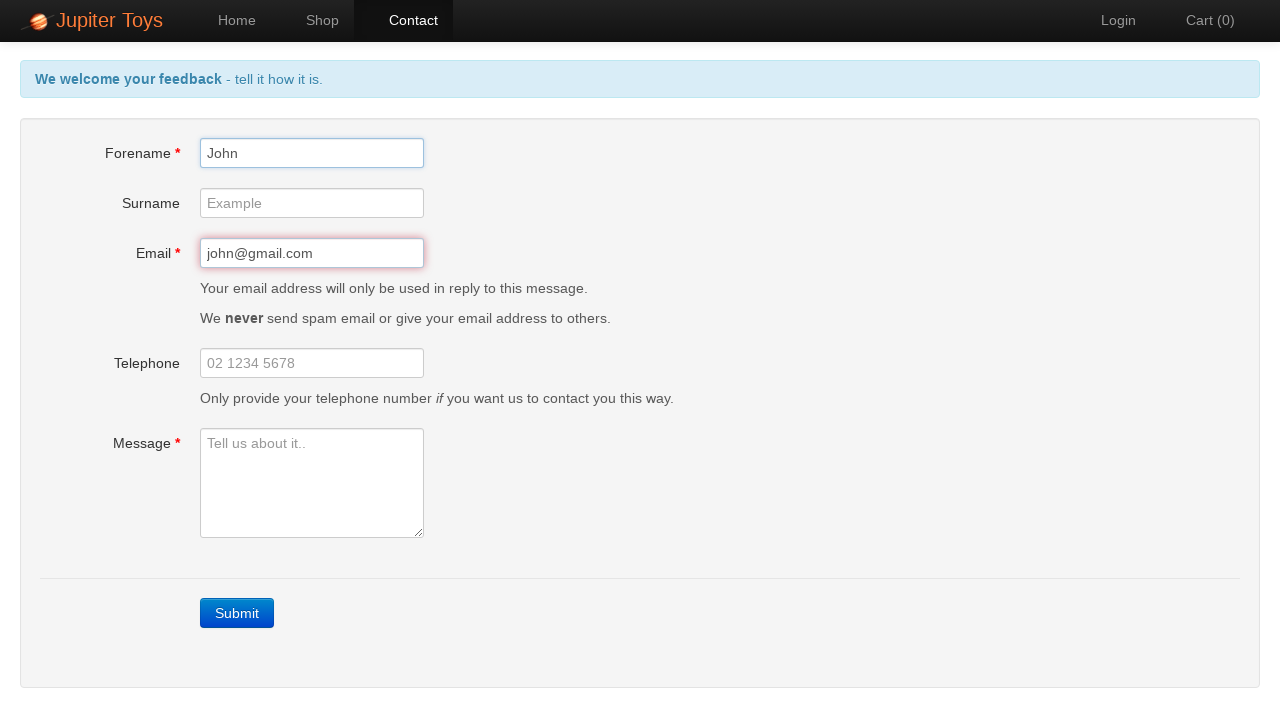

Filled message field with 'message from John' on #message
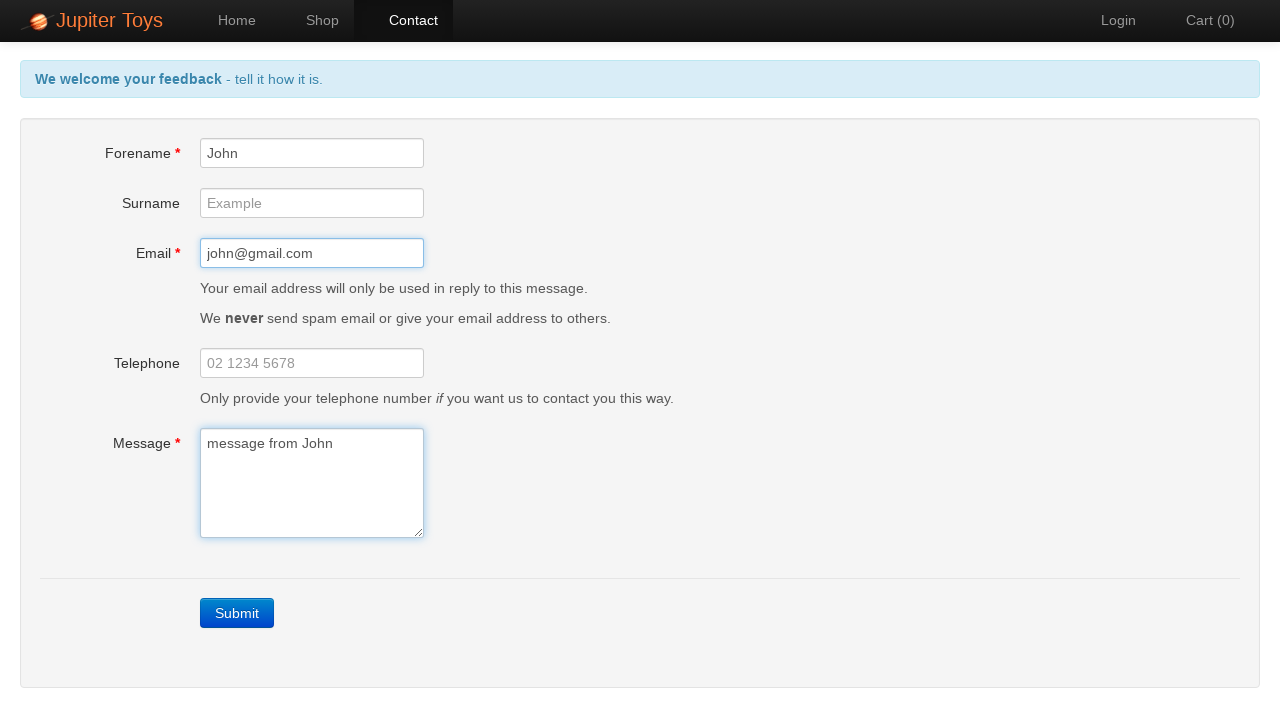

Clicked on forename field at (312, 153) on #forename
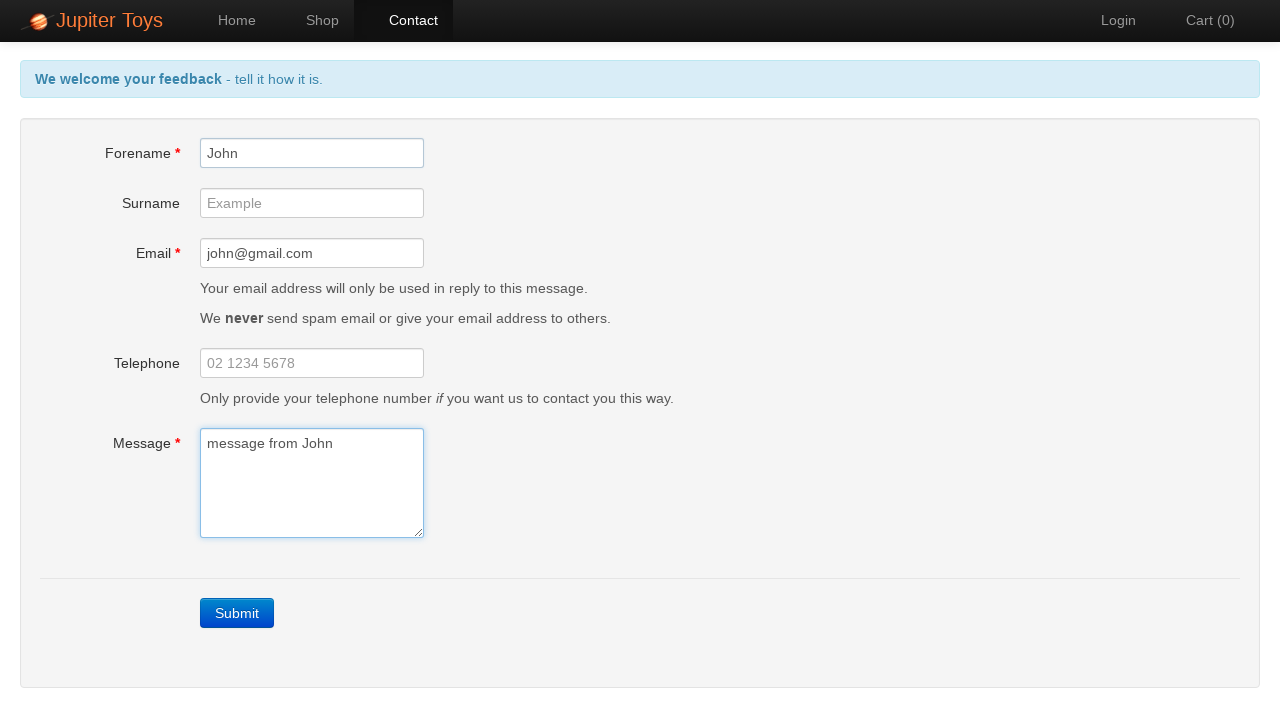

Clicked Submit button to submit the contact form at (237, 613) on text=Submit
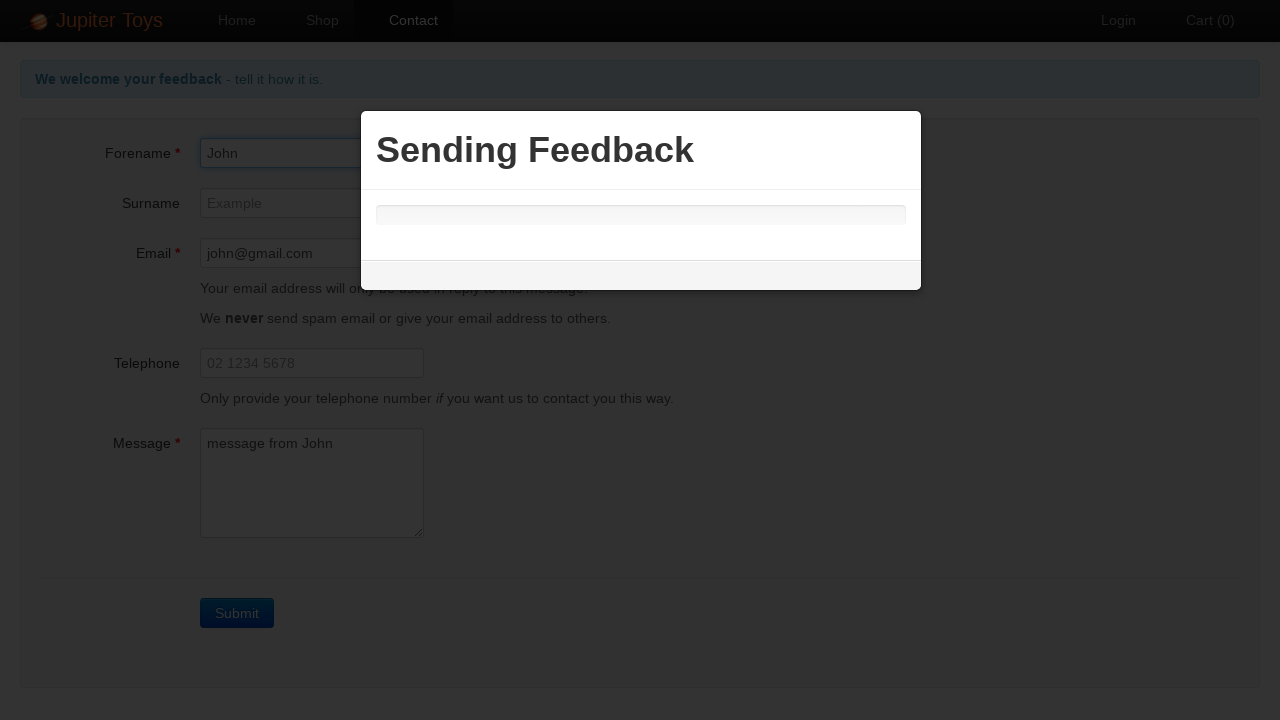

Success message appeared after form submission
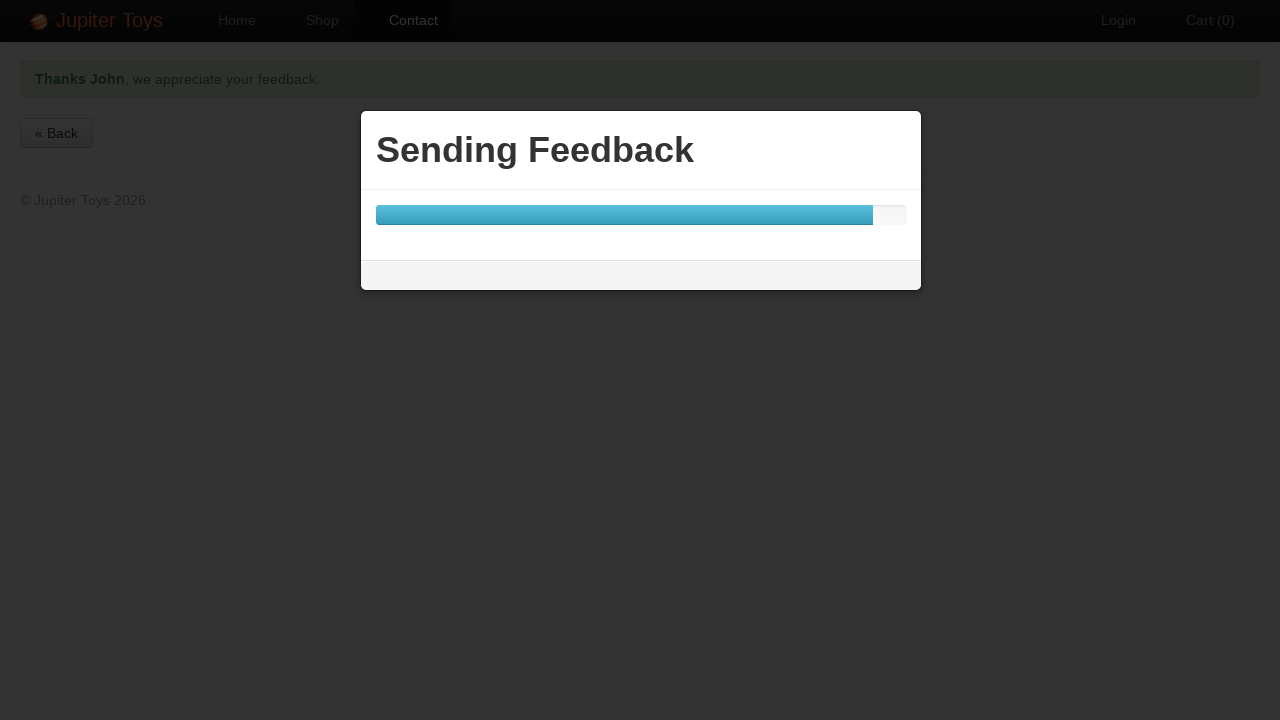

Retrieved success message text
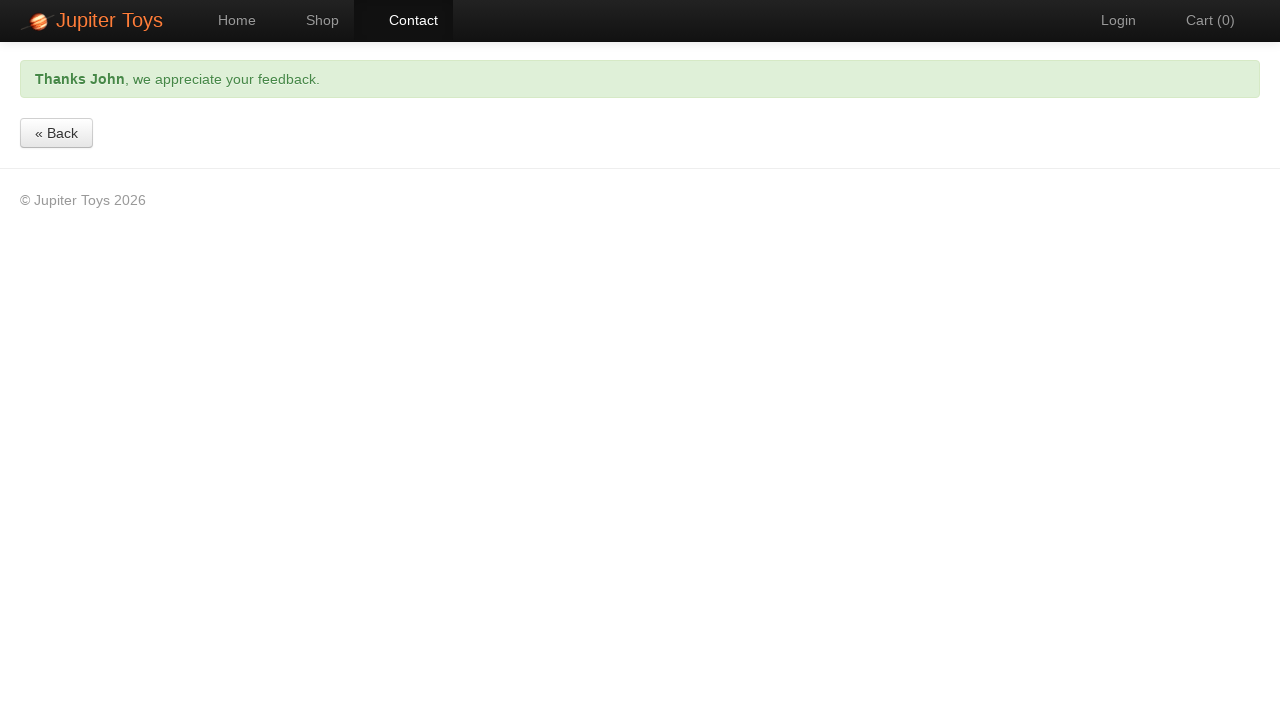

Verified success message contains 'Thanks John'
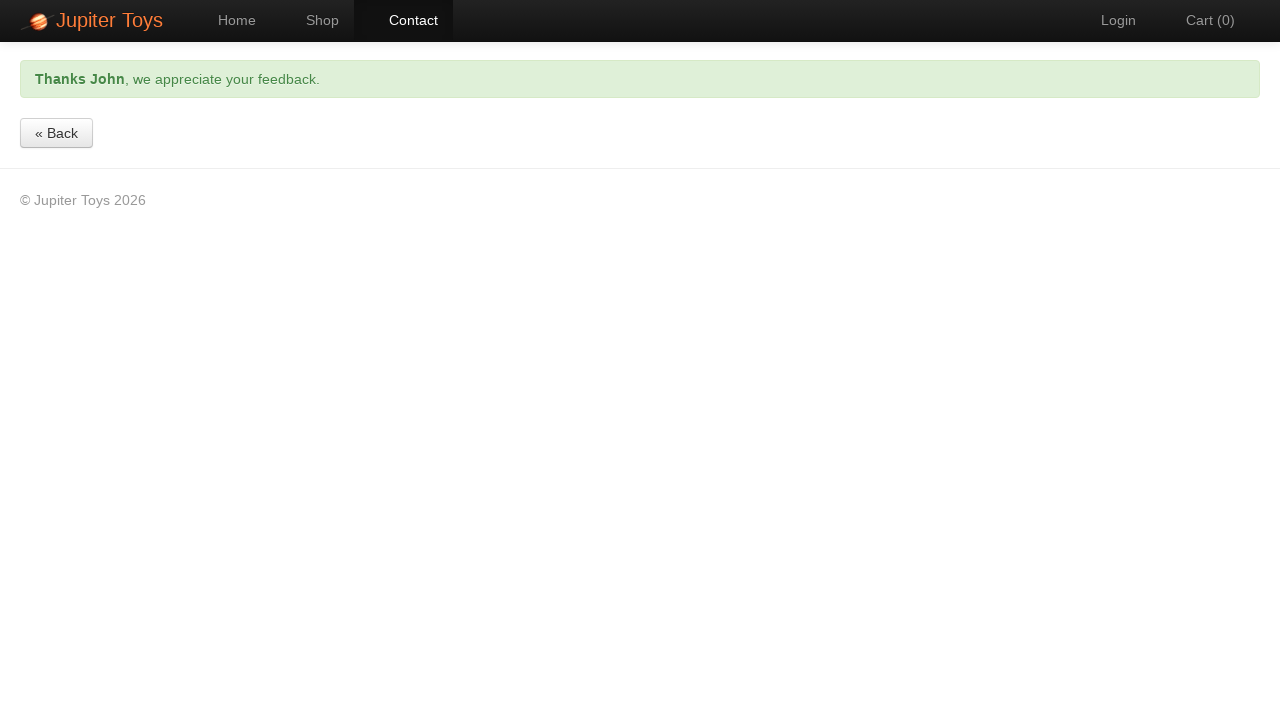

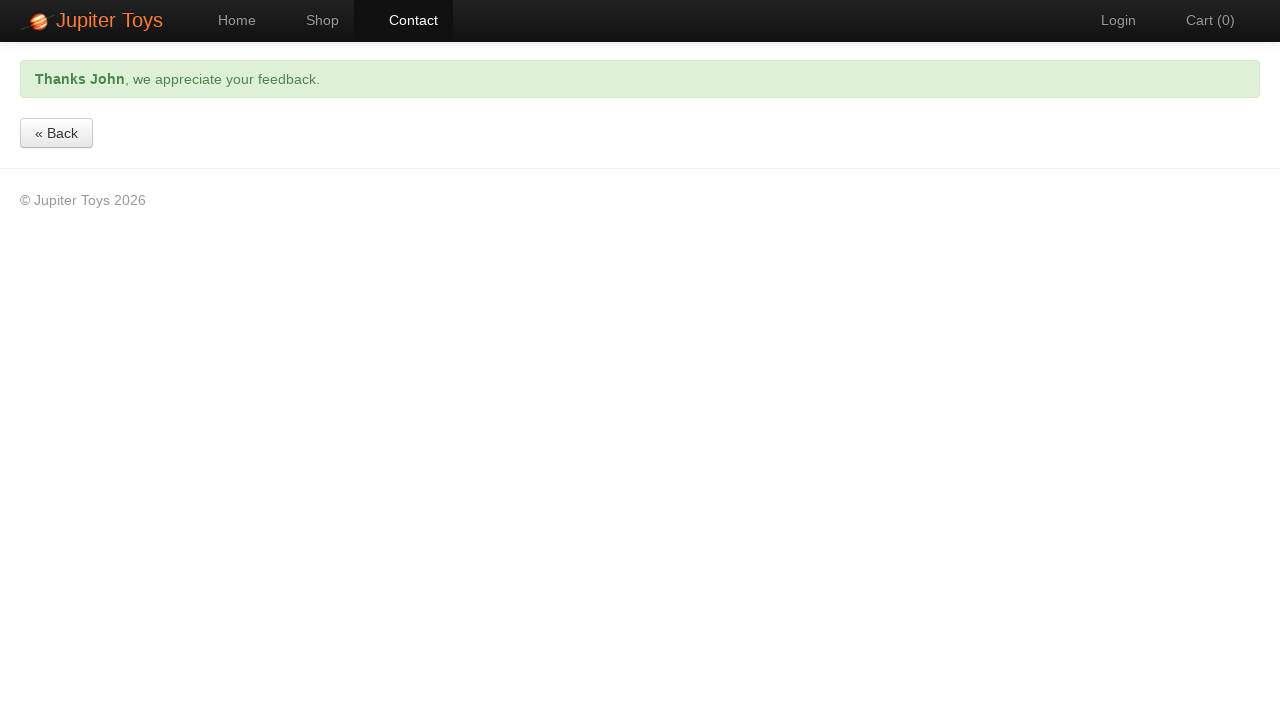